Tests that todo data persists after page reload

Starting URL: https://demo.playwright.dev/todomvc

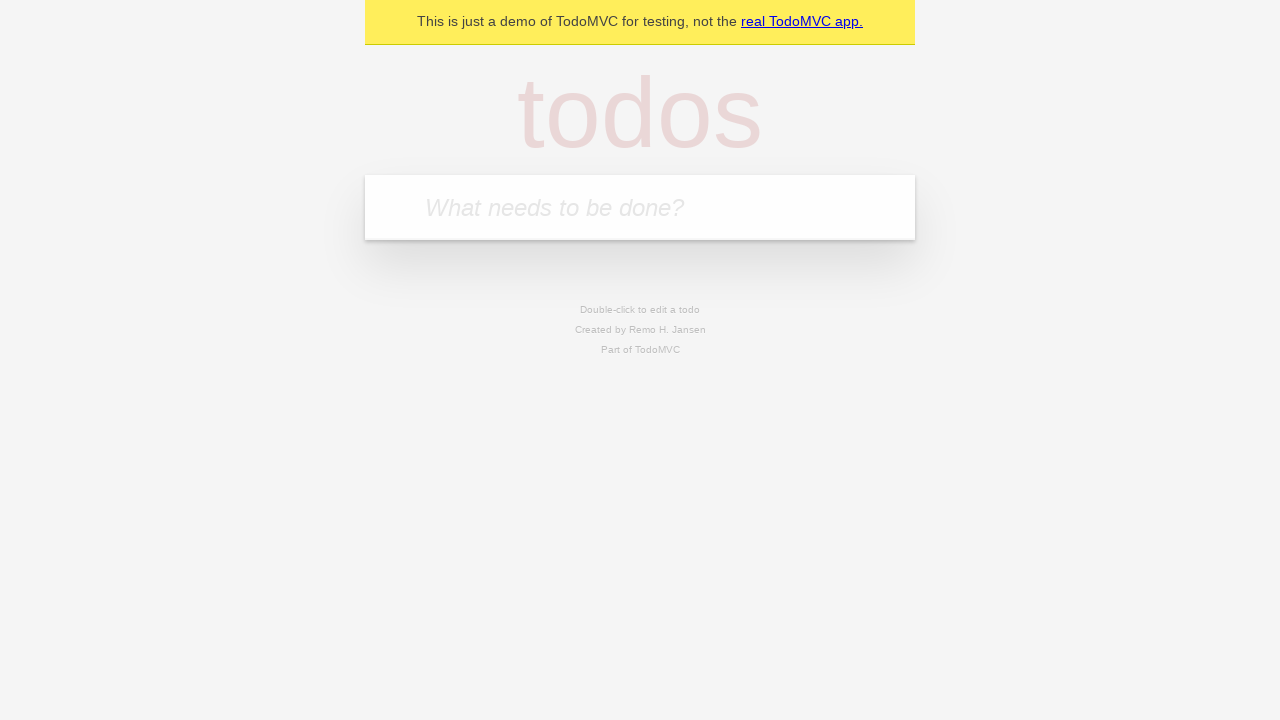

Filled input field with 'buy some cheese' on internal:attr=[placeholder="What needs to be done?"i]
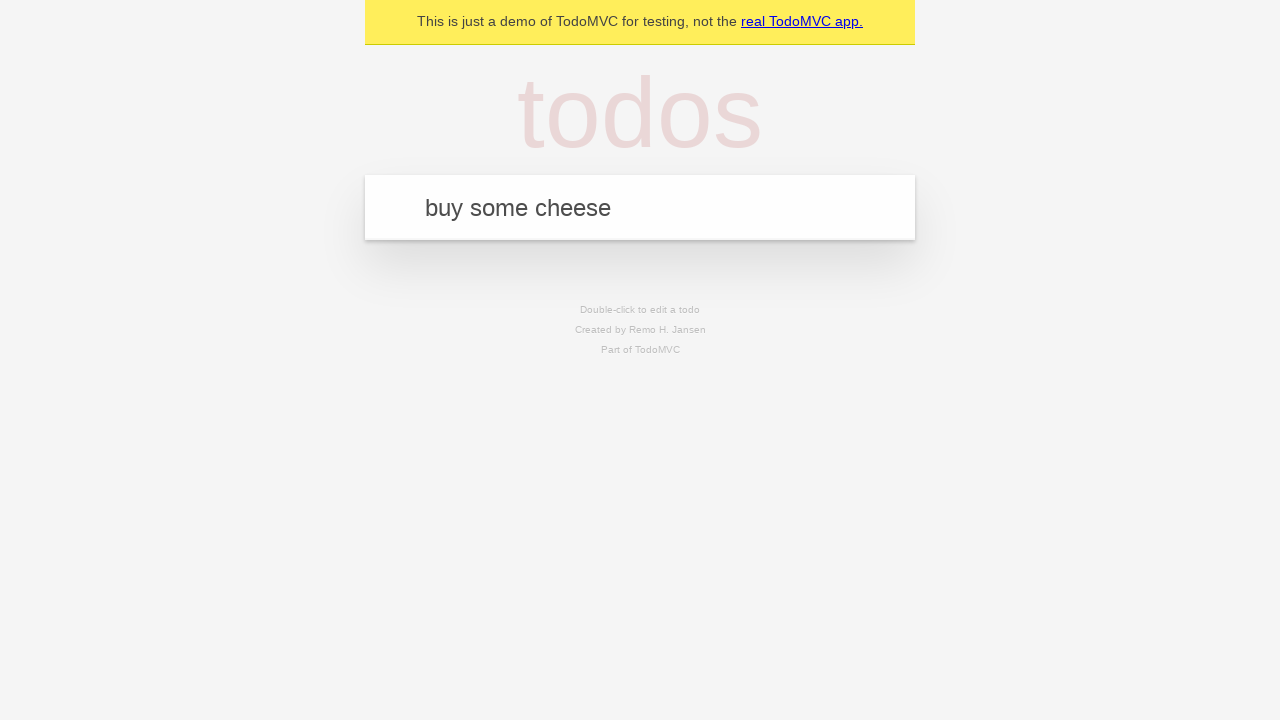

Pressed Enter to create first todo item on internal:attr=[placeholder="What needs to be done?"i]
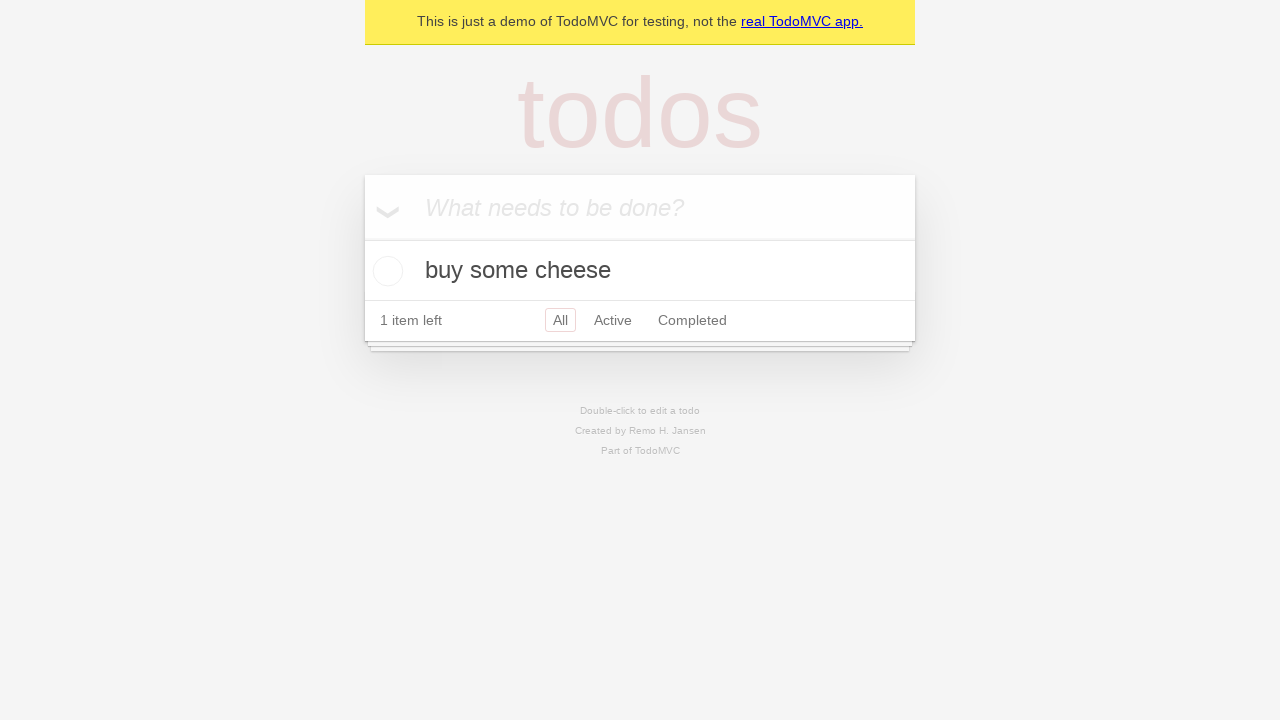

Filled input field with 'feed the cat' on internal:attr=[placeholder="What needs to be done?"i]
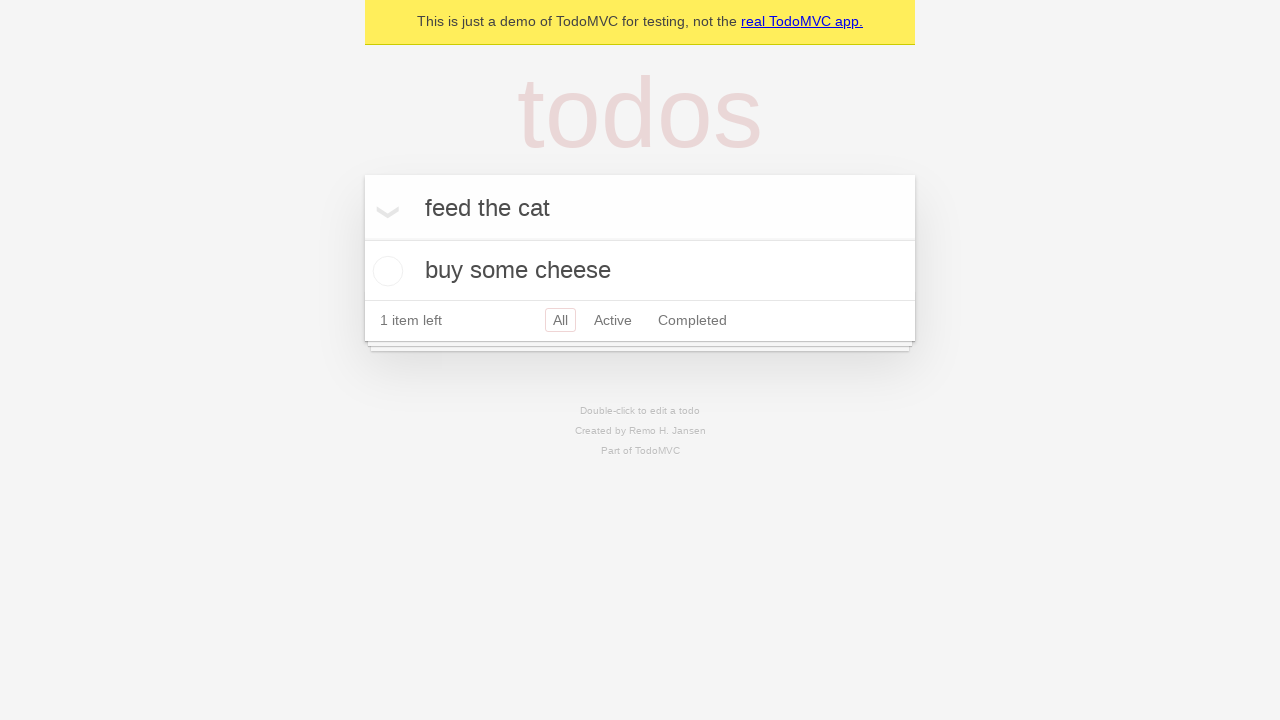

Pressed Enter to create second todo item on internal:attr=[placeholder="What needs to be done?"i]
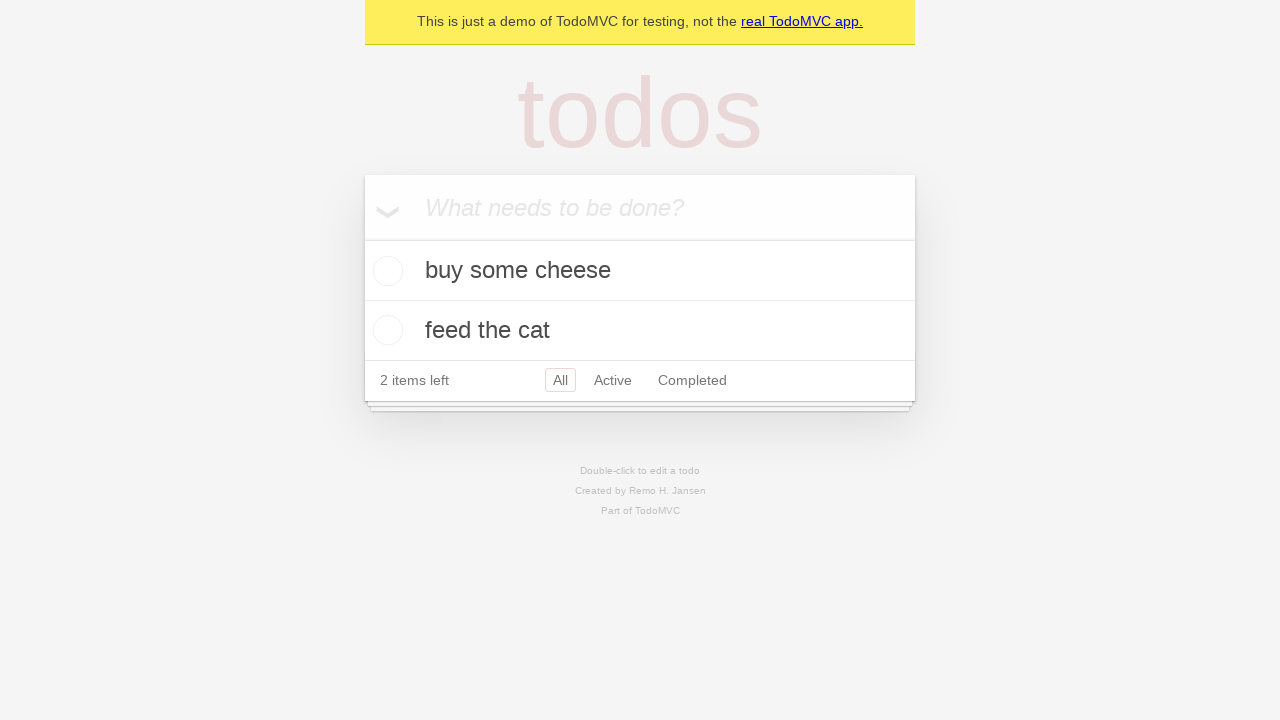

Checked the first todo item at (385, 271) on internal:testid=[data-testid="todo-item"s] >> nth=0 >> internal:role=checkbox
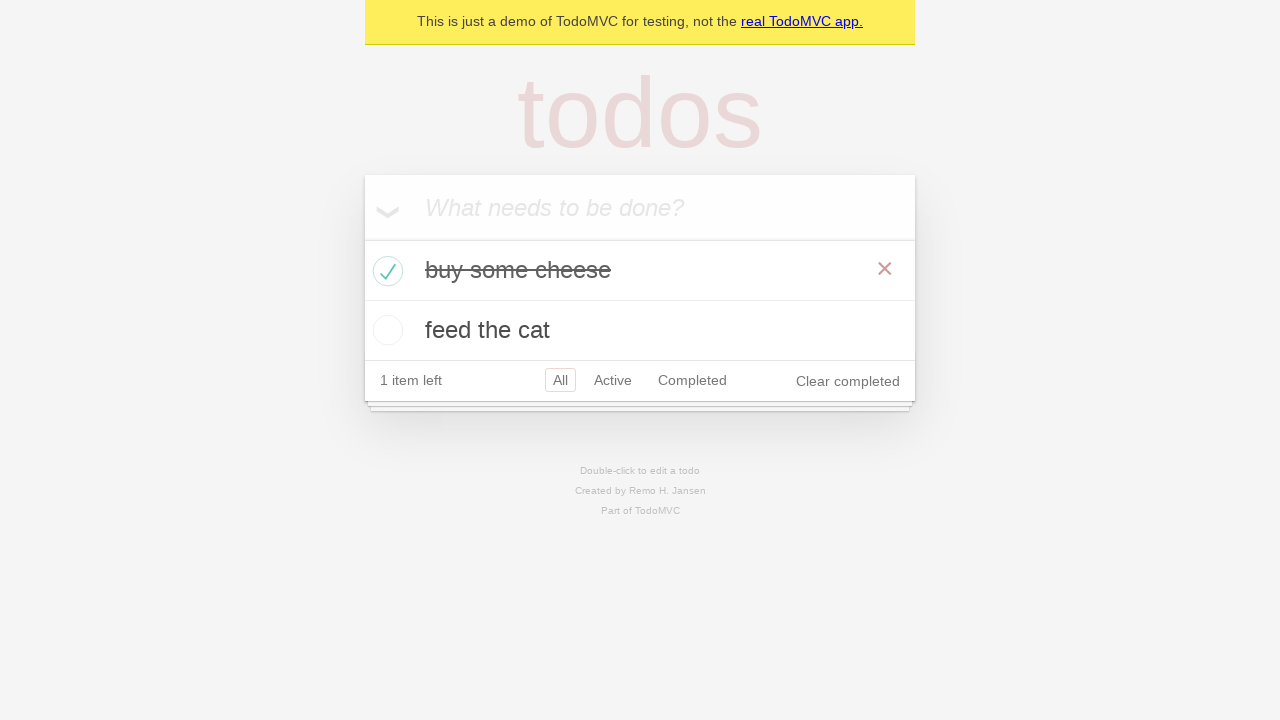

Reloaded the page to test data persistence
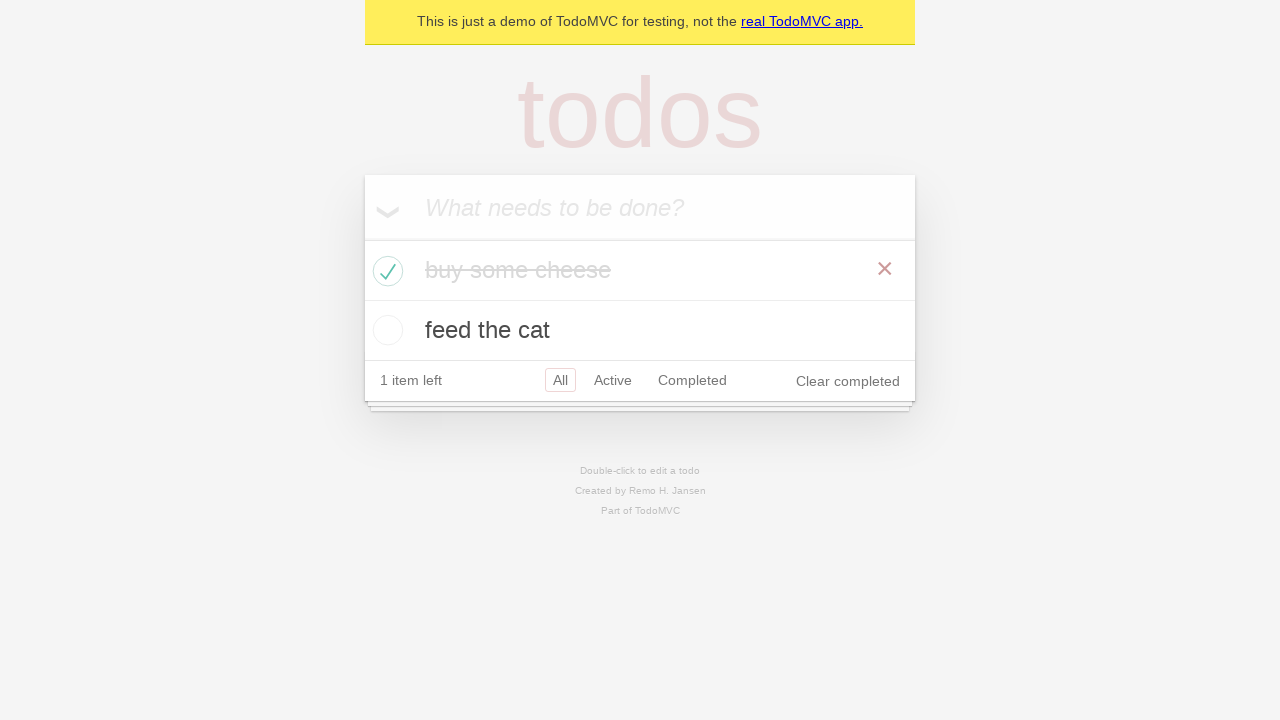

Todo items loaded after page reload
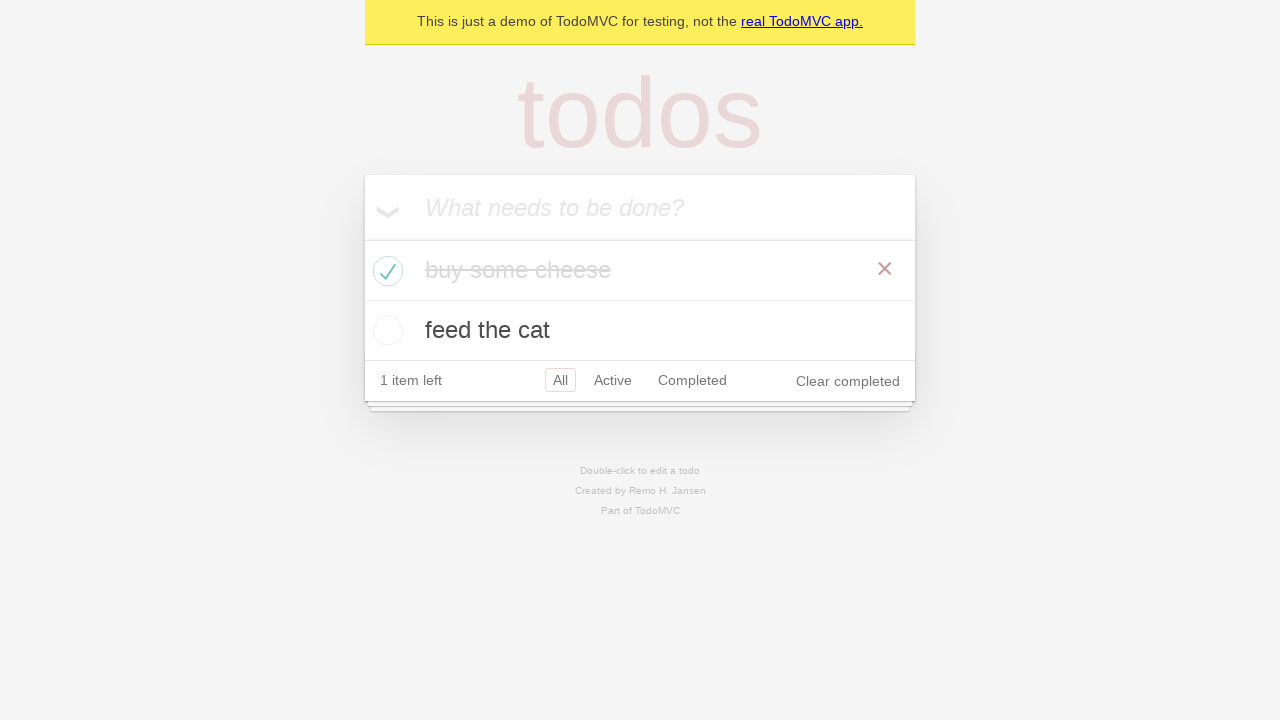

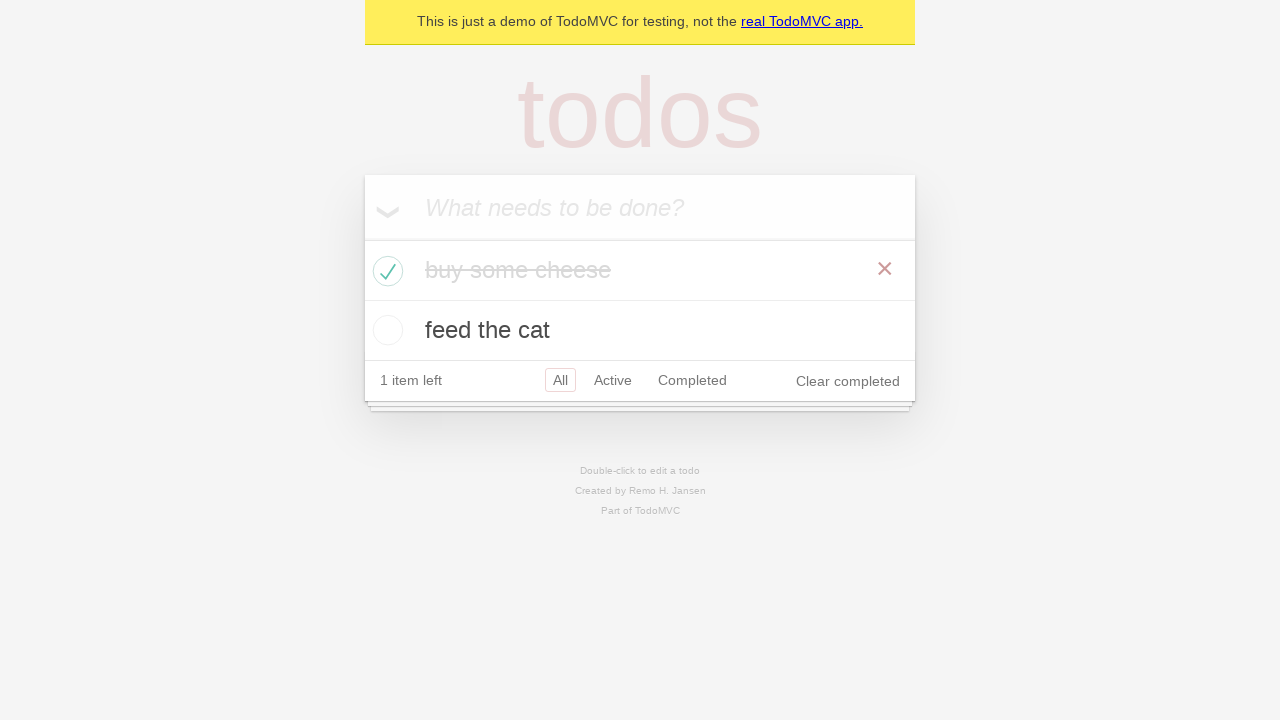